Simple test that navigates to Webex website and maximizes the browser window to verify the page loads successfully.

Starting URL: https://www.webex.com

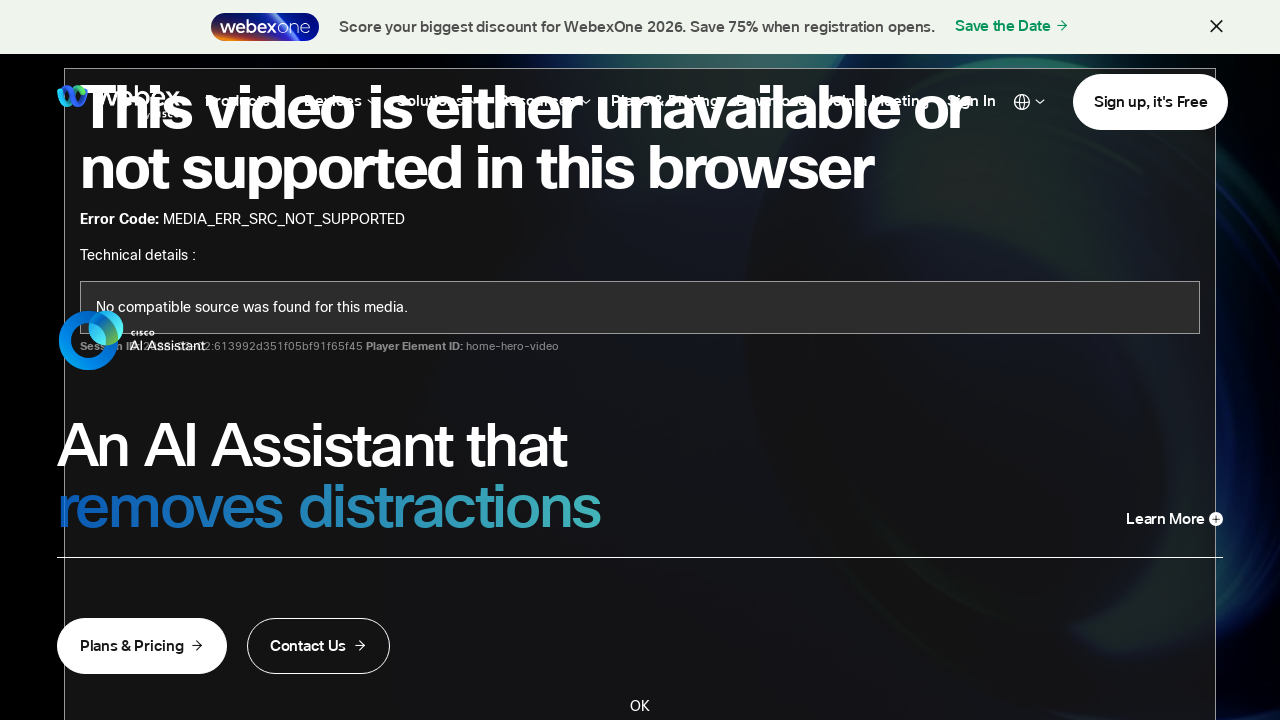

Navigated to https://www.webex.com
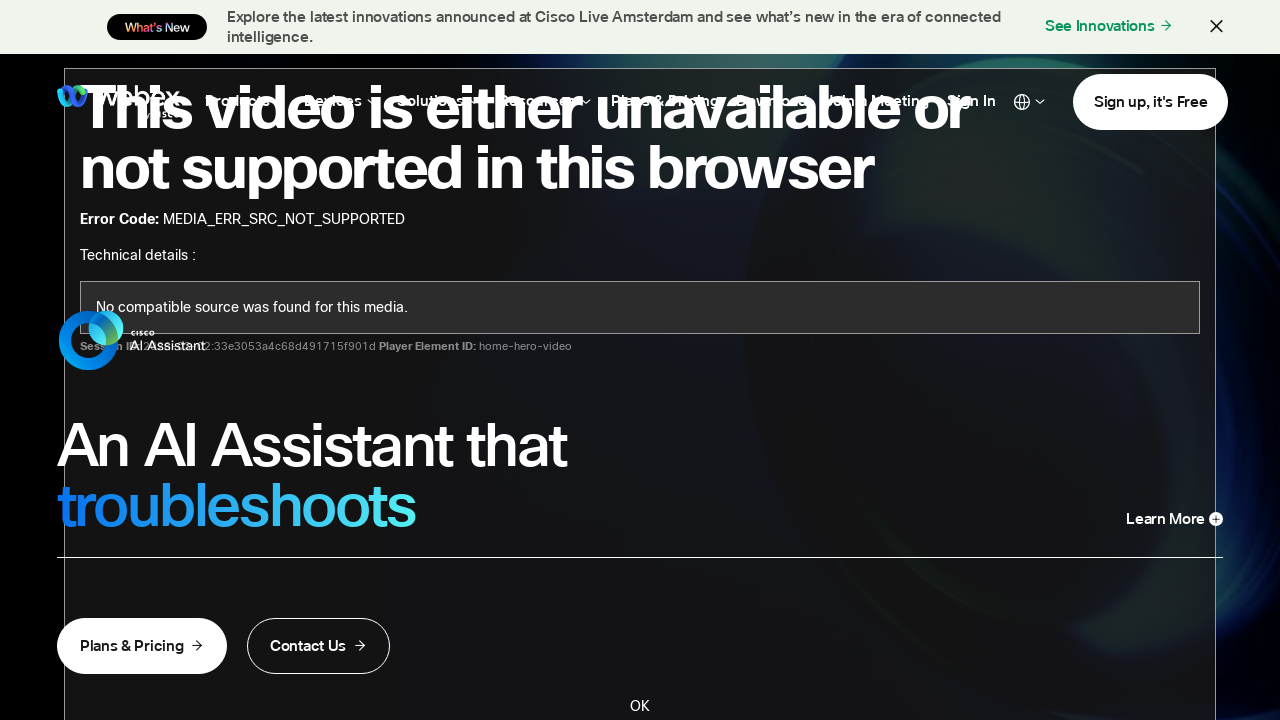

Set viewport size to 1920x1080 to maximize browser window
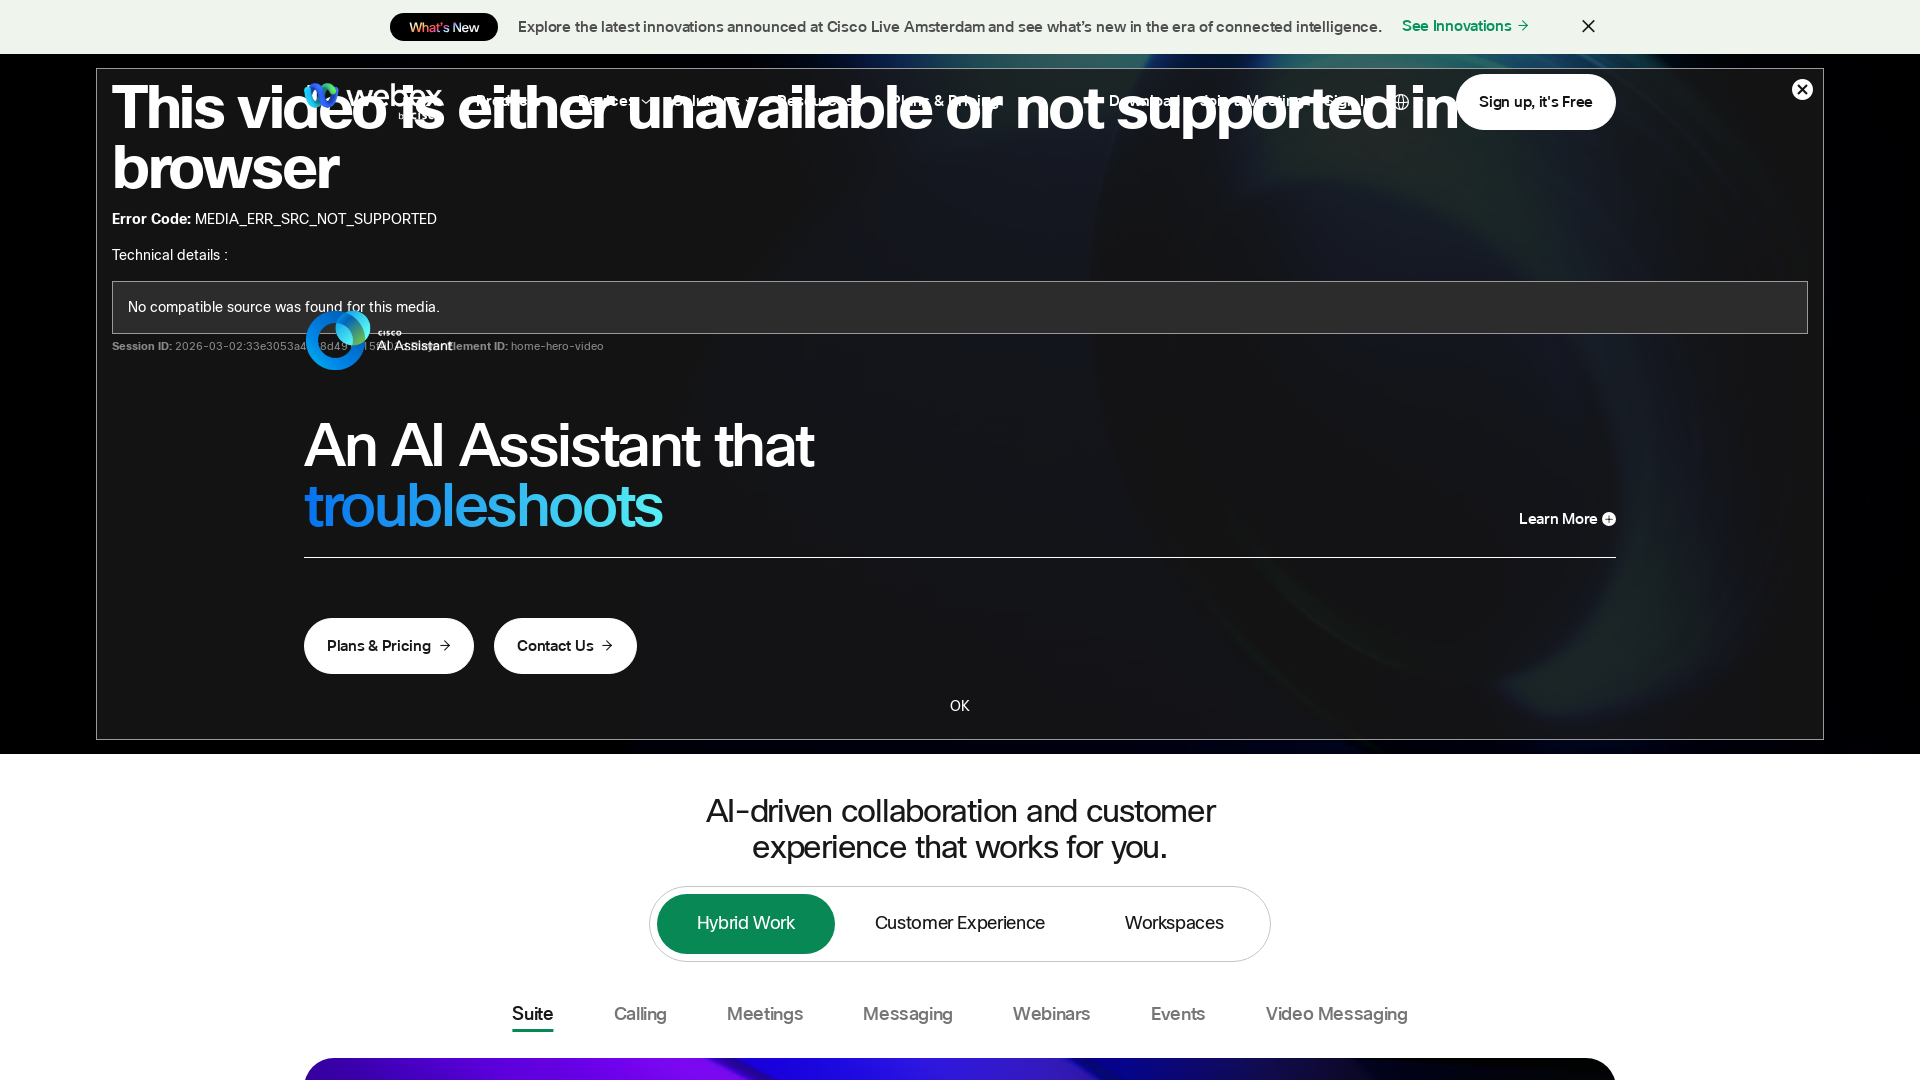

Page loaded successfully (domcontentloaded state reached)
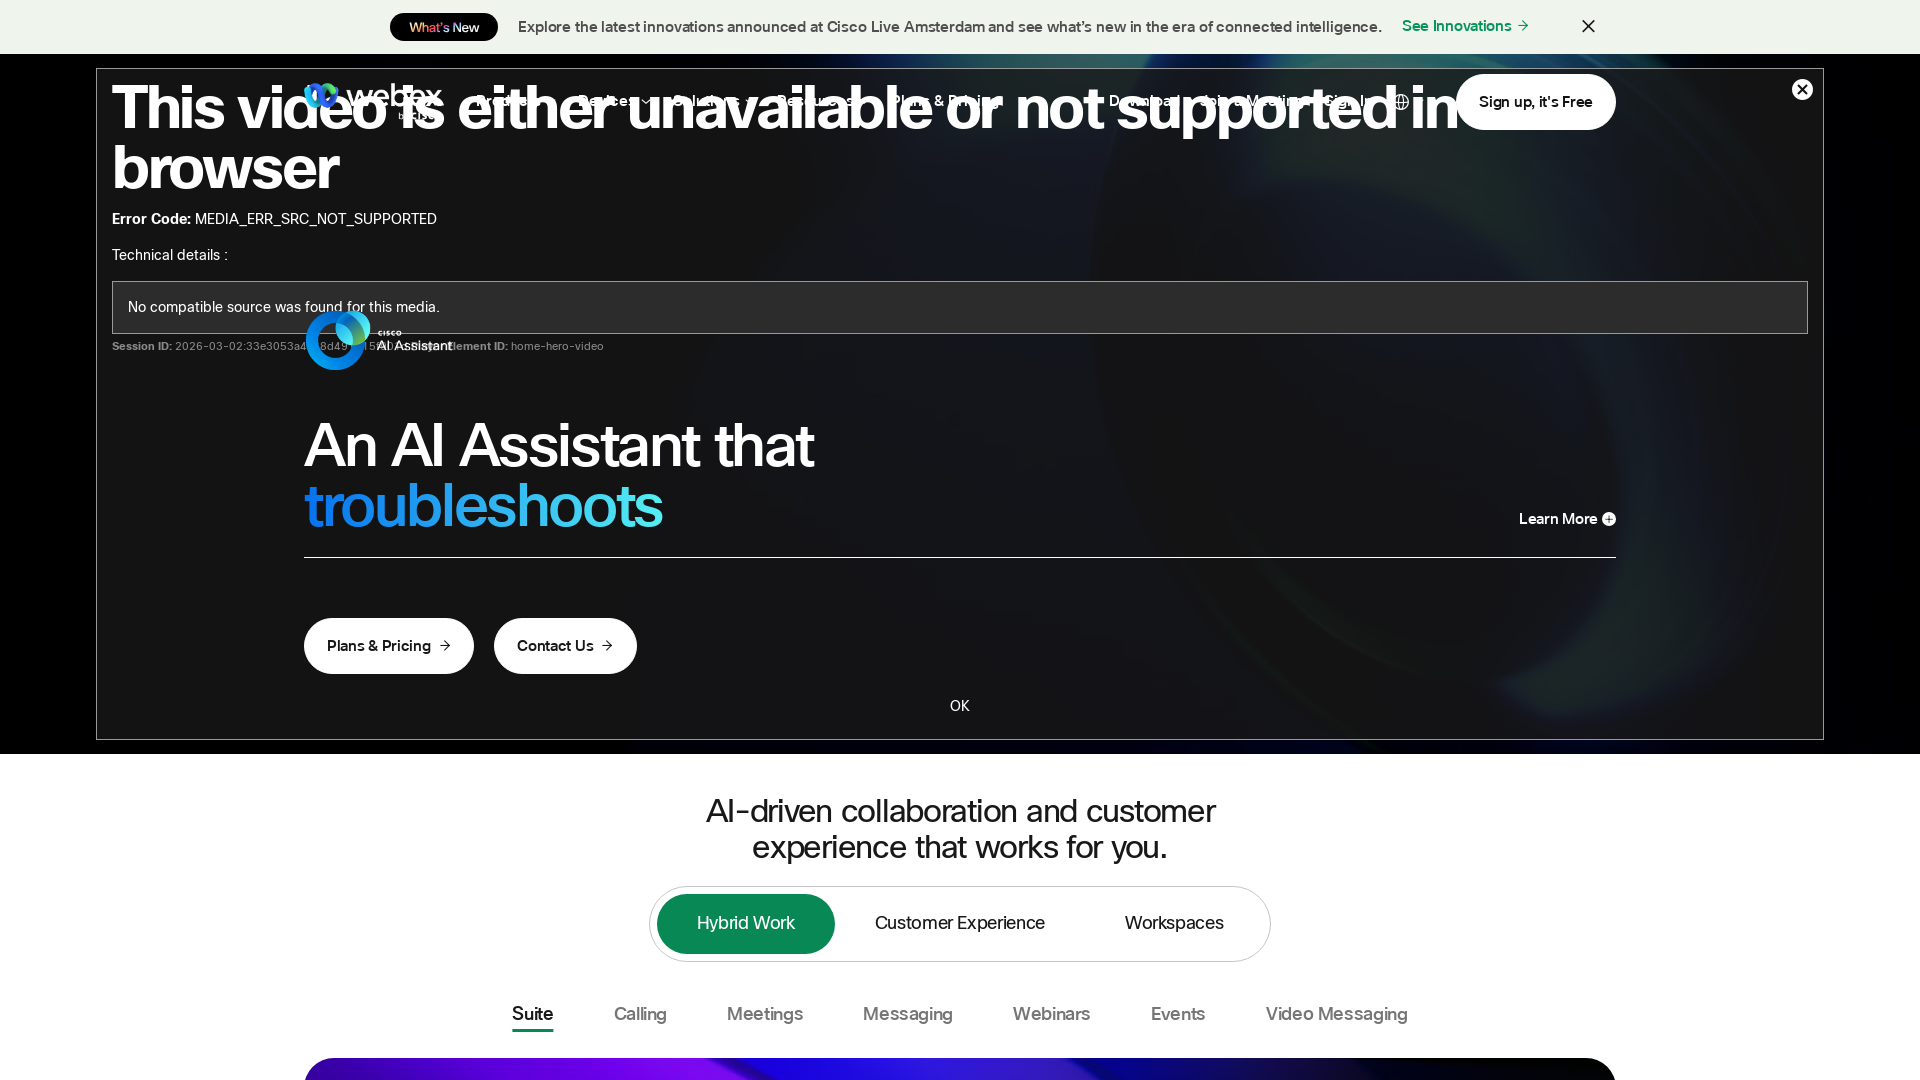

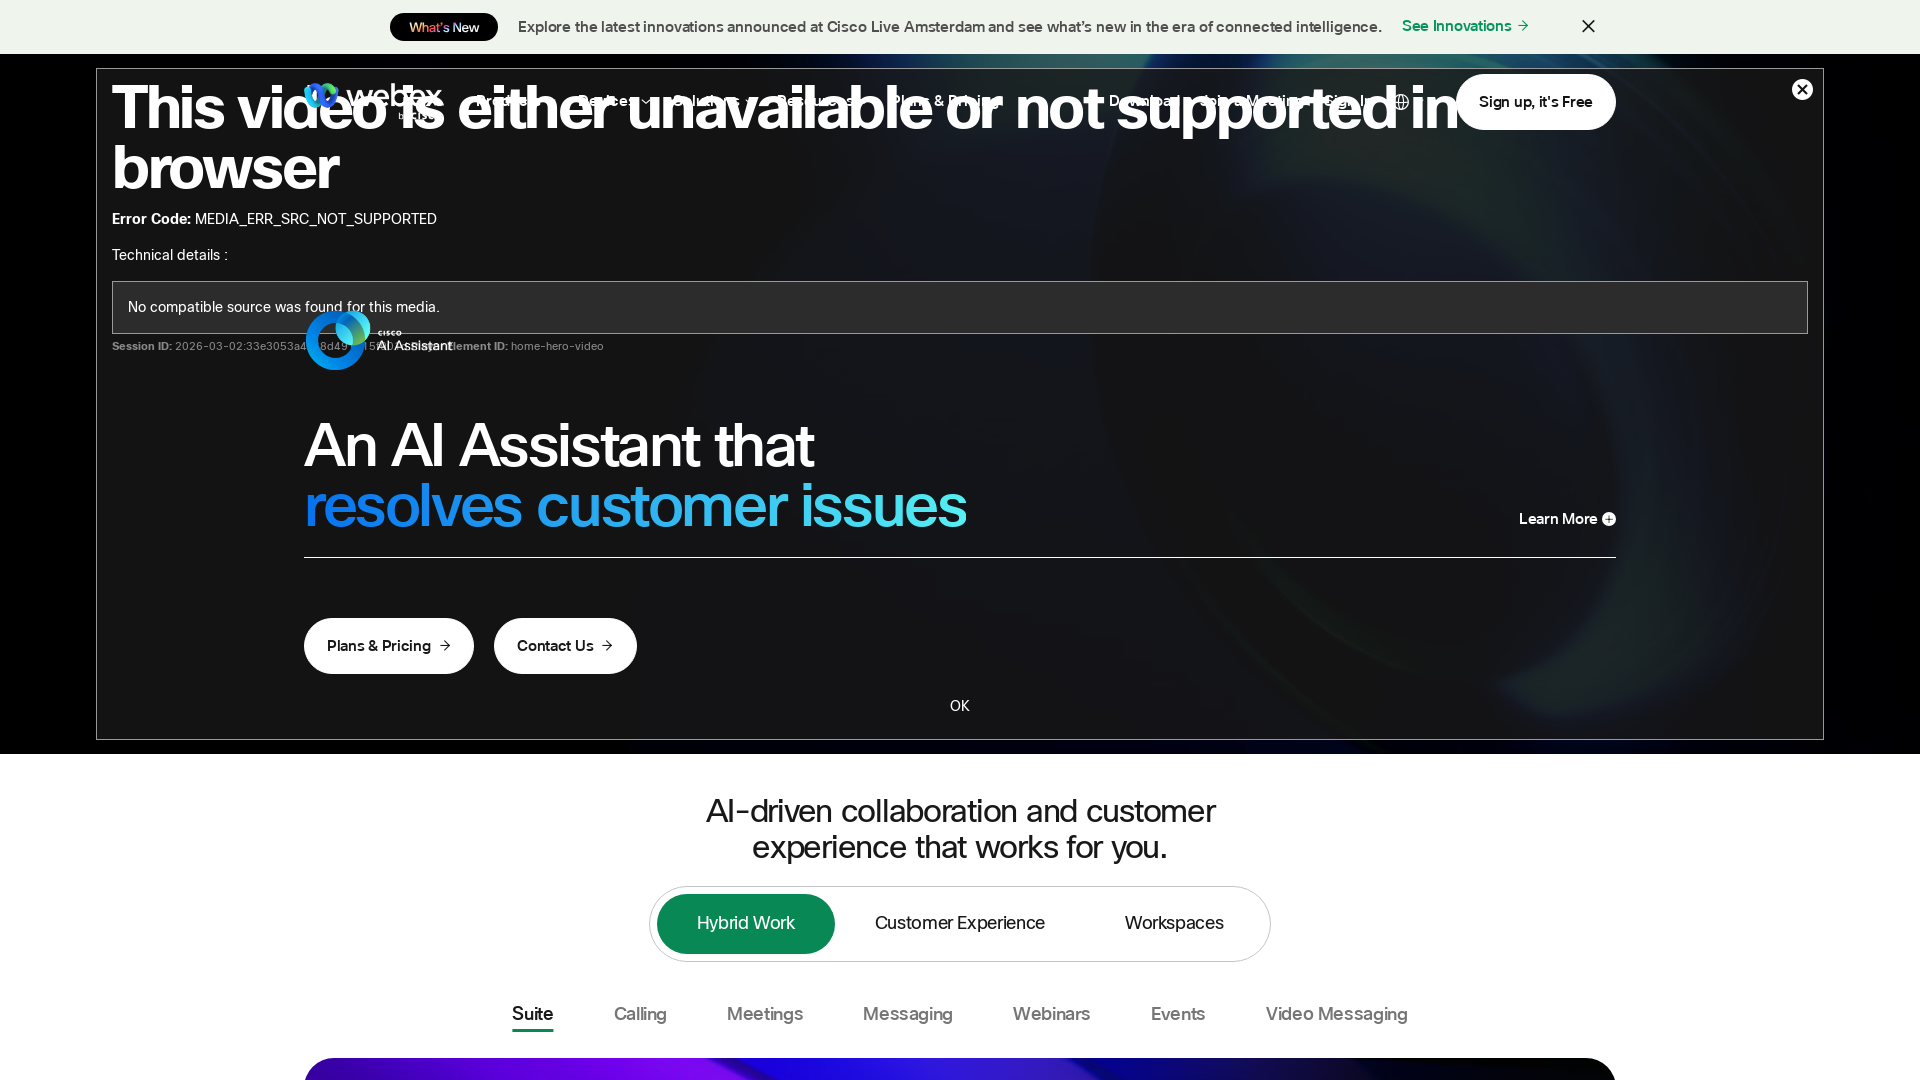